Tests calendar date picker functionality by selecting a specific date (June 12, 2027) through year, month, and day navigation

Starting URL: https://rahulshettyacademy.com/seleniumPractise/#/offers

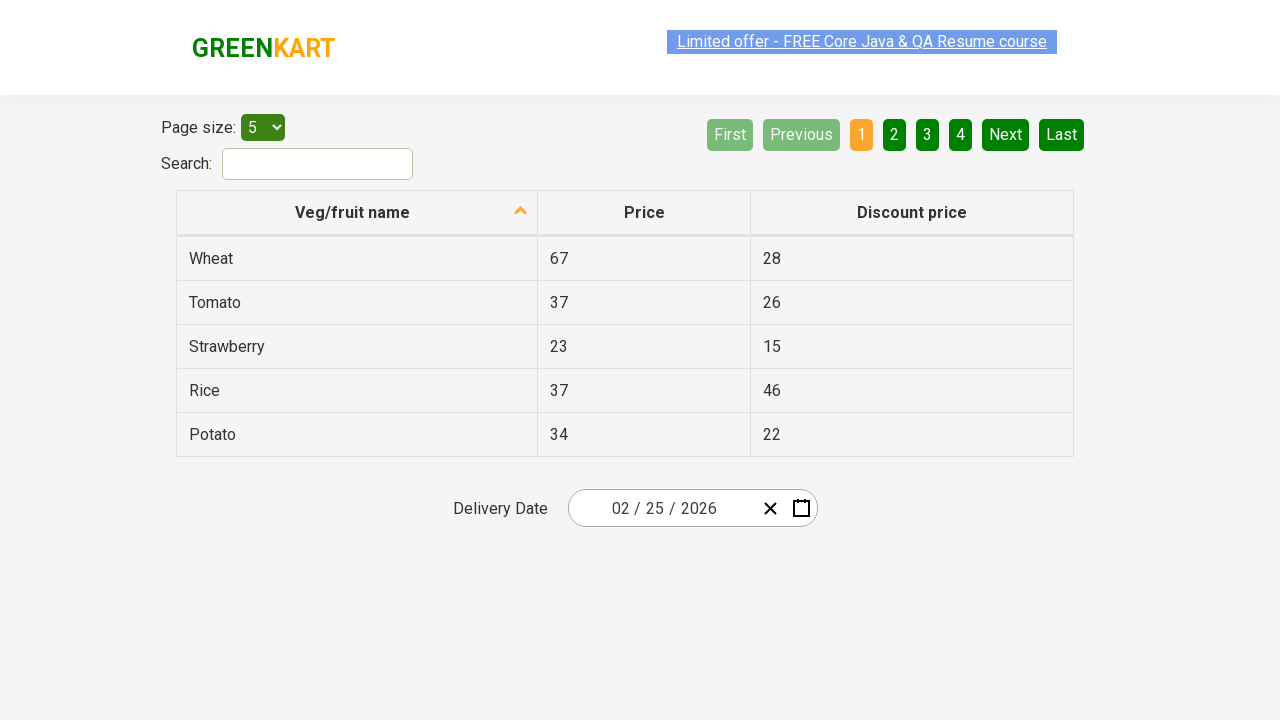

Clicked on year input to open calendar picker at (698, 508) on .react-date-picker__inputGroup__year
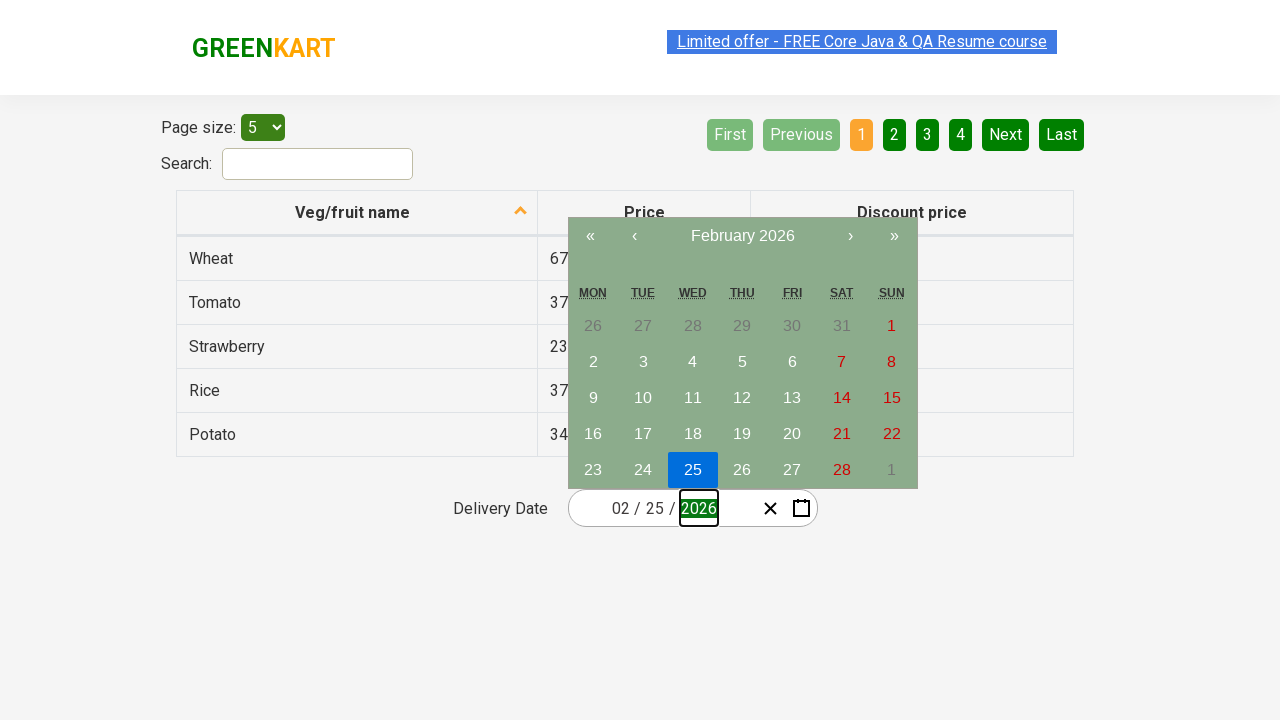

Navigated to year view by clicking calendar navigation label at (742, 236) on .react-calendar__navigation__label
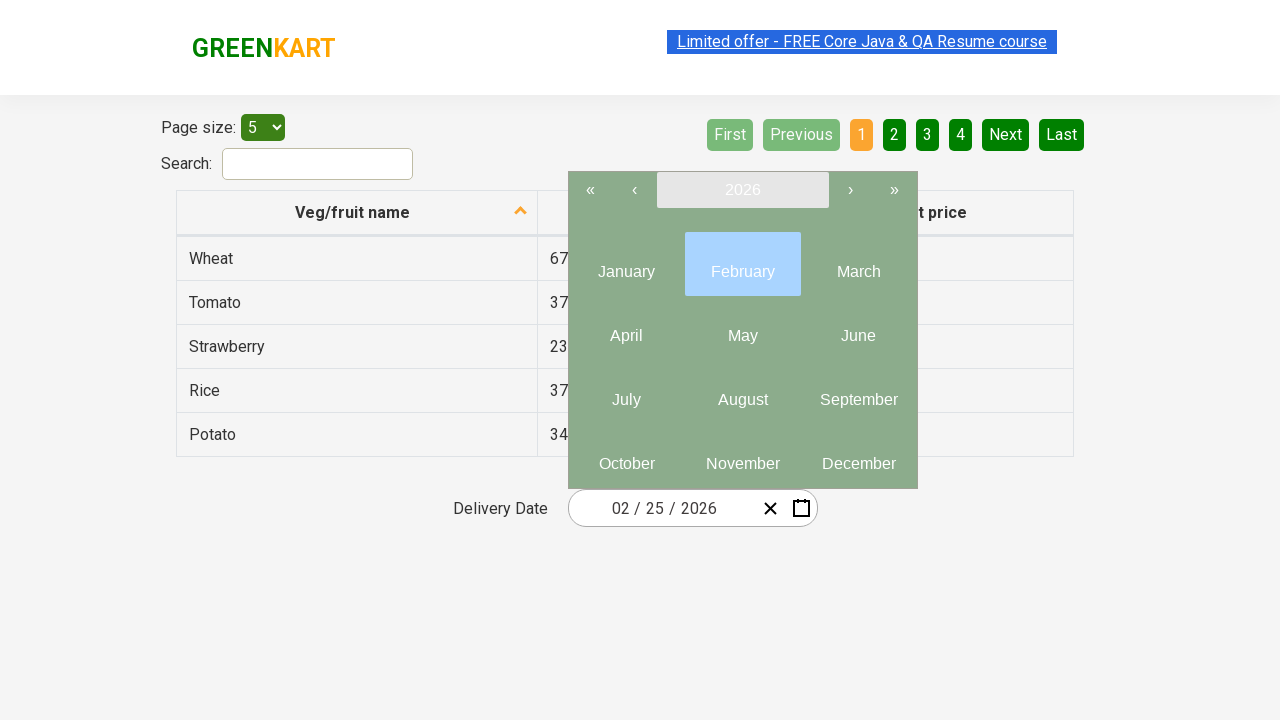

Navigated to decade view by clicking calendar navigation label again at (742, 190) on .react-calendar__navigation__label
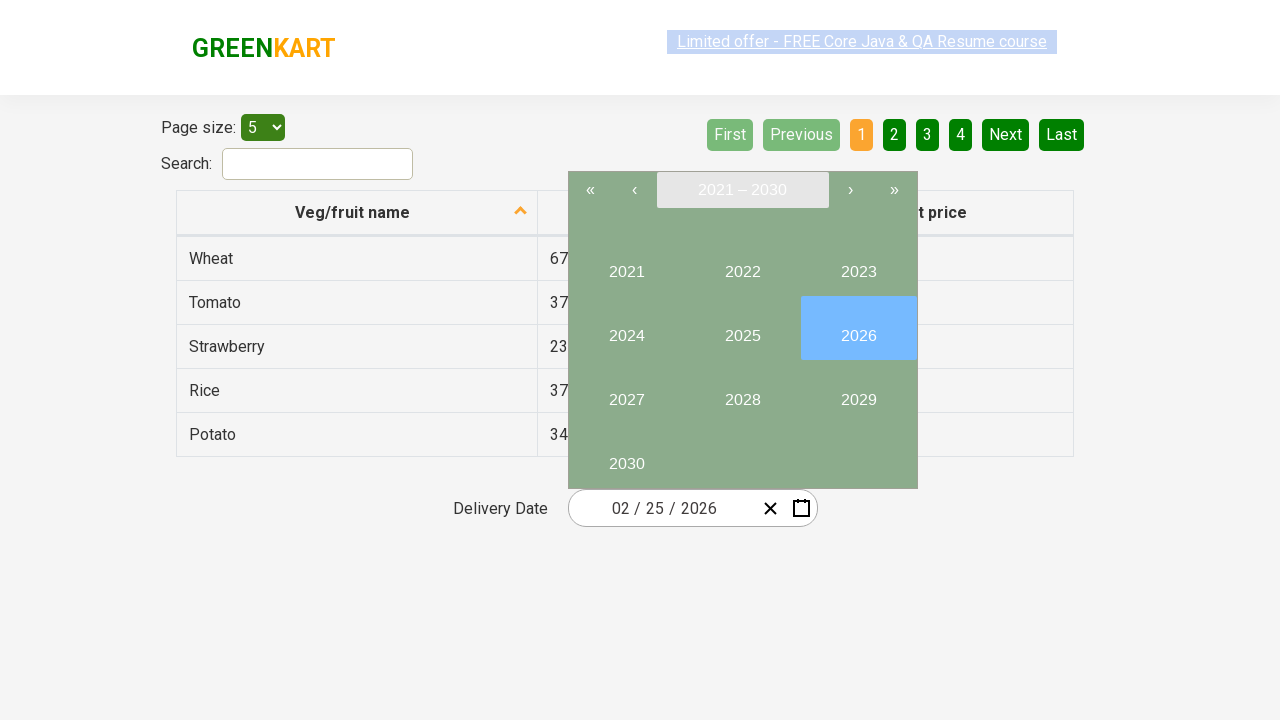

Selected year 2027 from decade view at (626, 392) on internal:text="2027"i
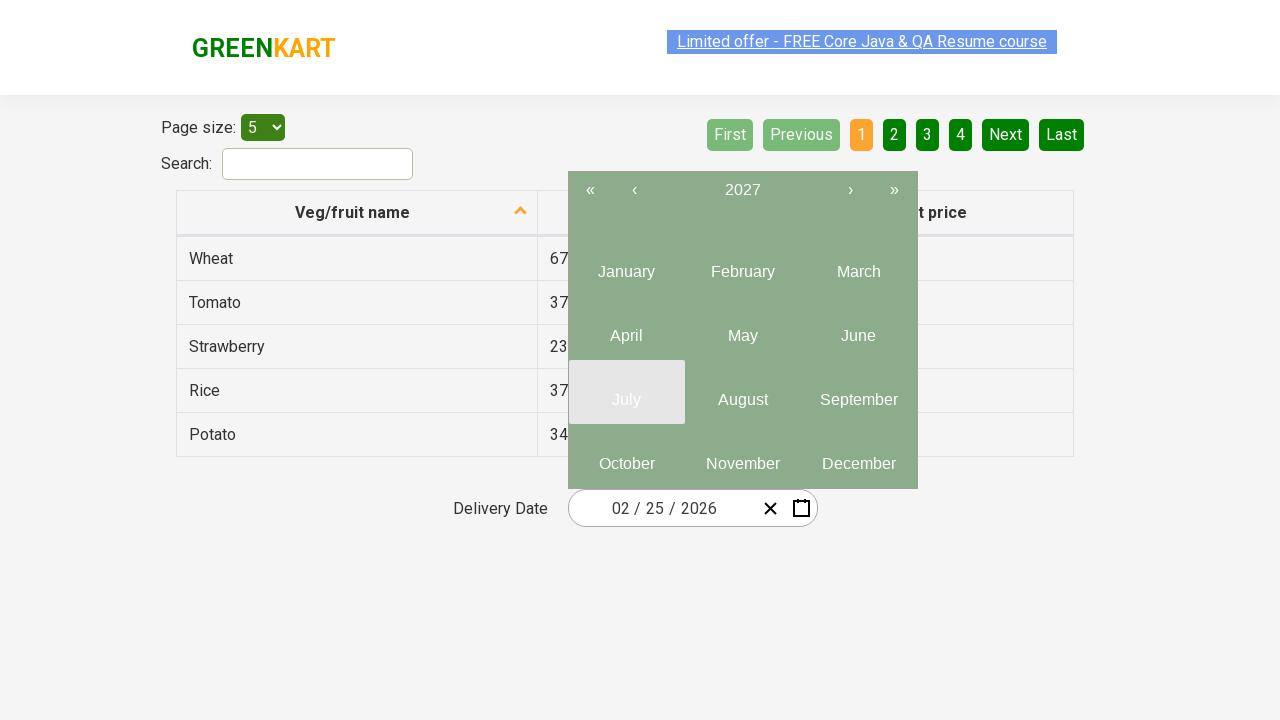

Selected month 6 (June) from year view at (858, 328) on .react-calendar__year-view__months button >> nth=5
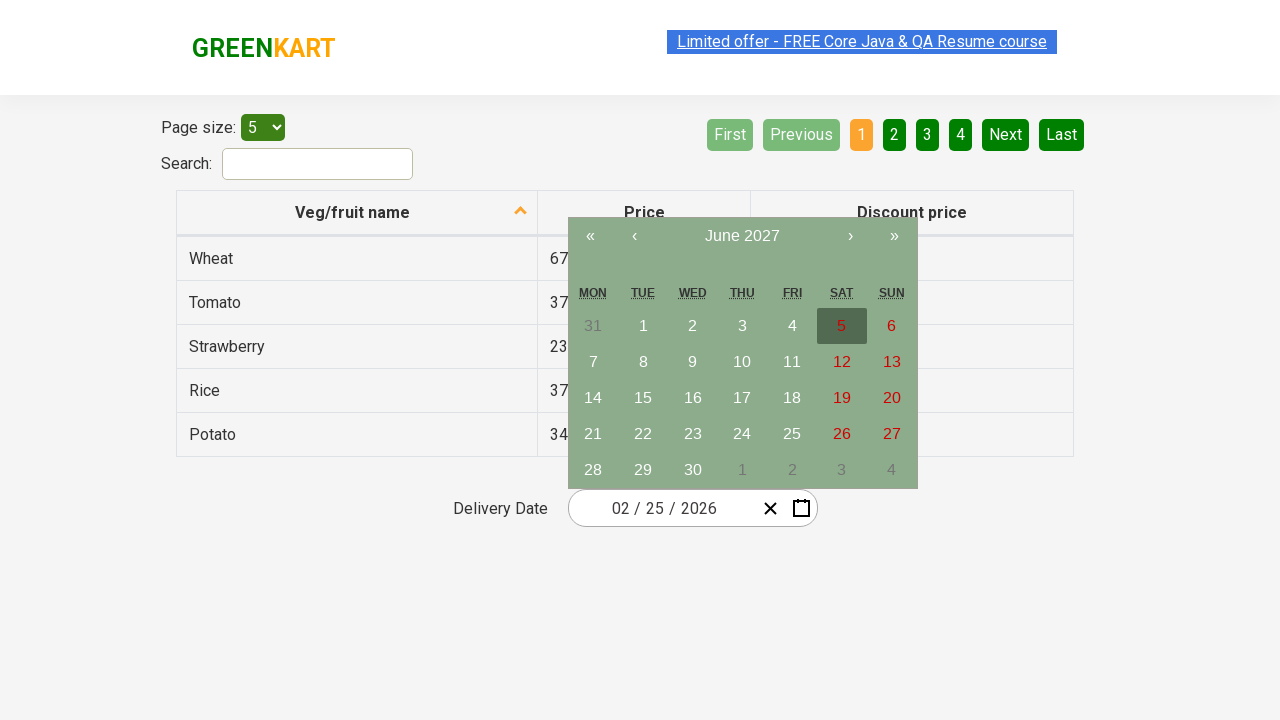

Selected day 12 from month view to complete date selection of June 12, 2027 at (842, 362) on //abbr[text()='12']
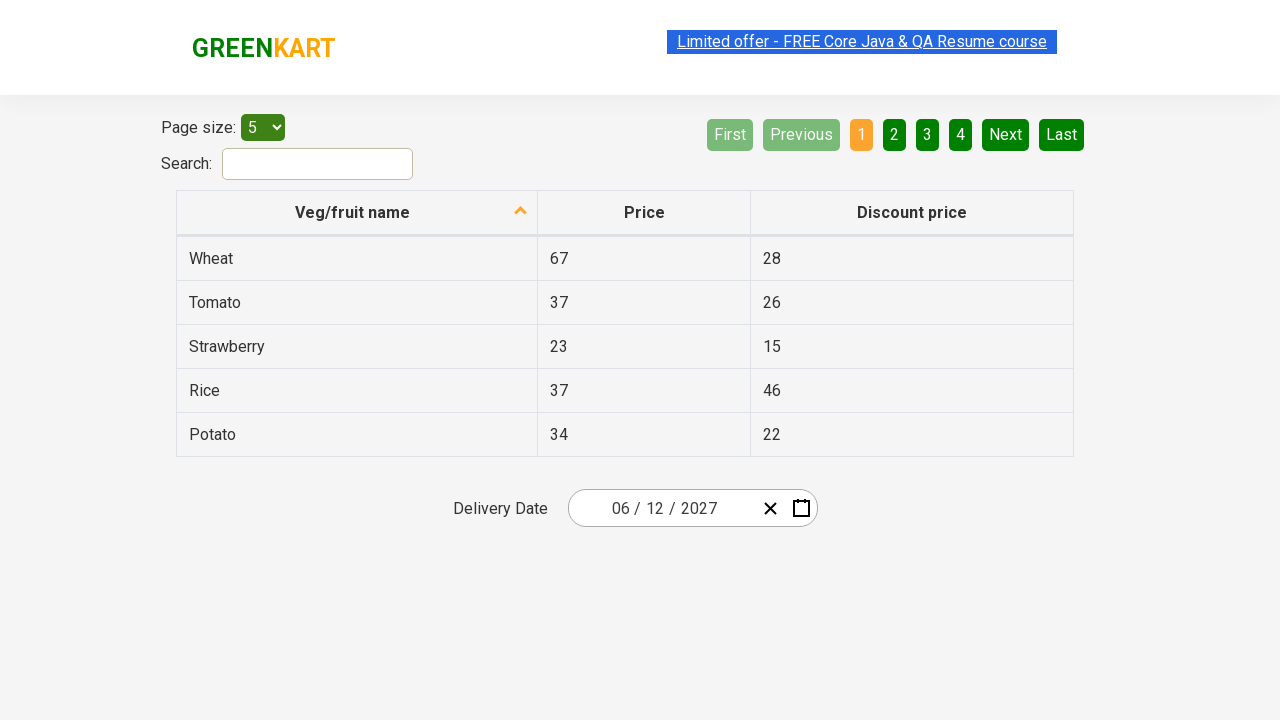

Waited 500ms for calendar to update after date selection
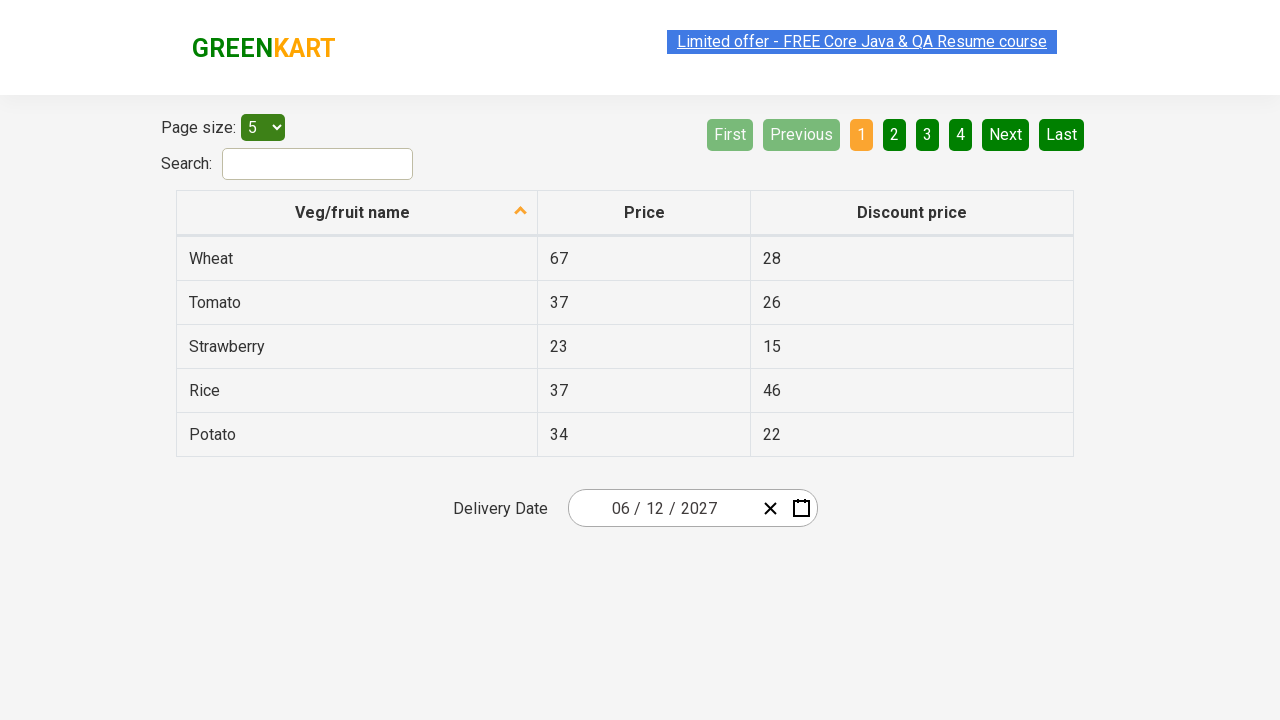

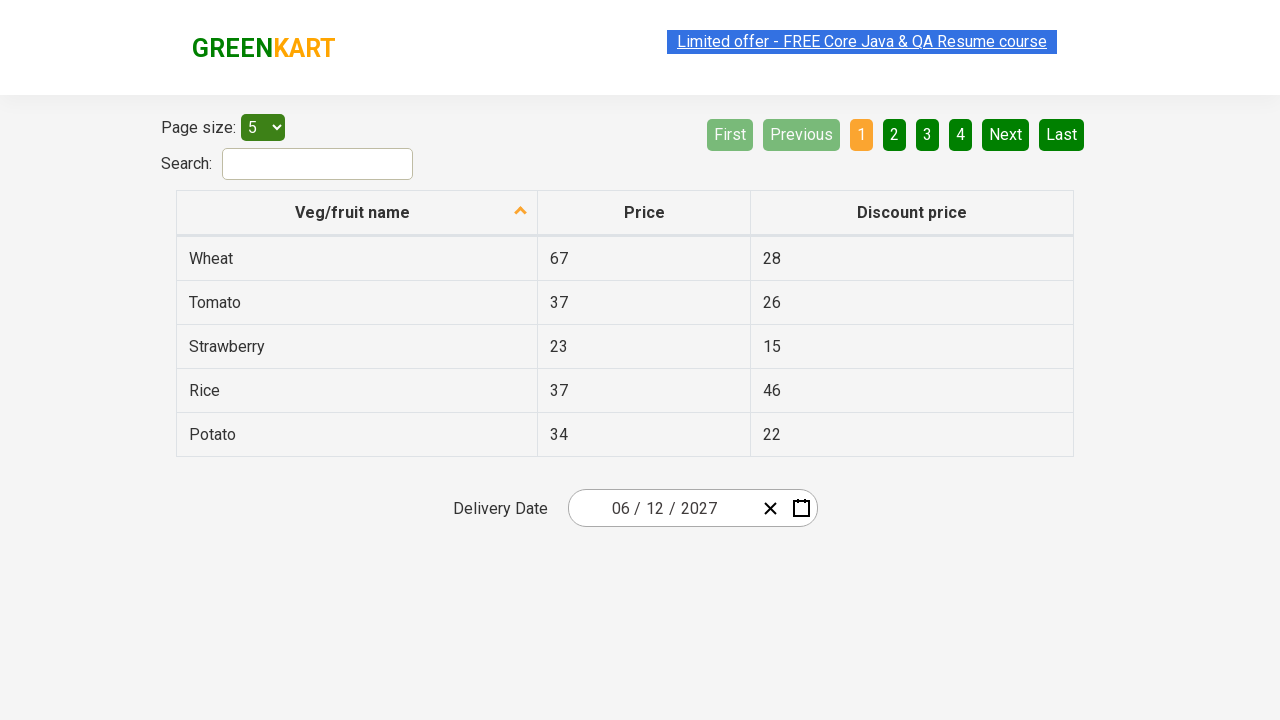